Tests the EMI calculator by adjusting loan amount, interest rate, and loan tenure sliders using drag and drop actions, then verifies the calculated EMI amount is displayed

Starting URL: https://emicalculator.net/

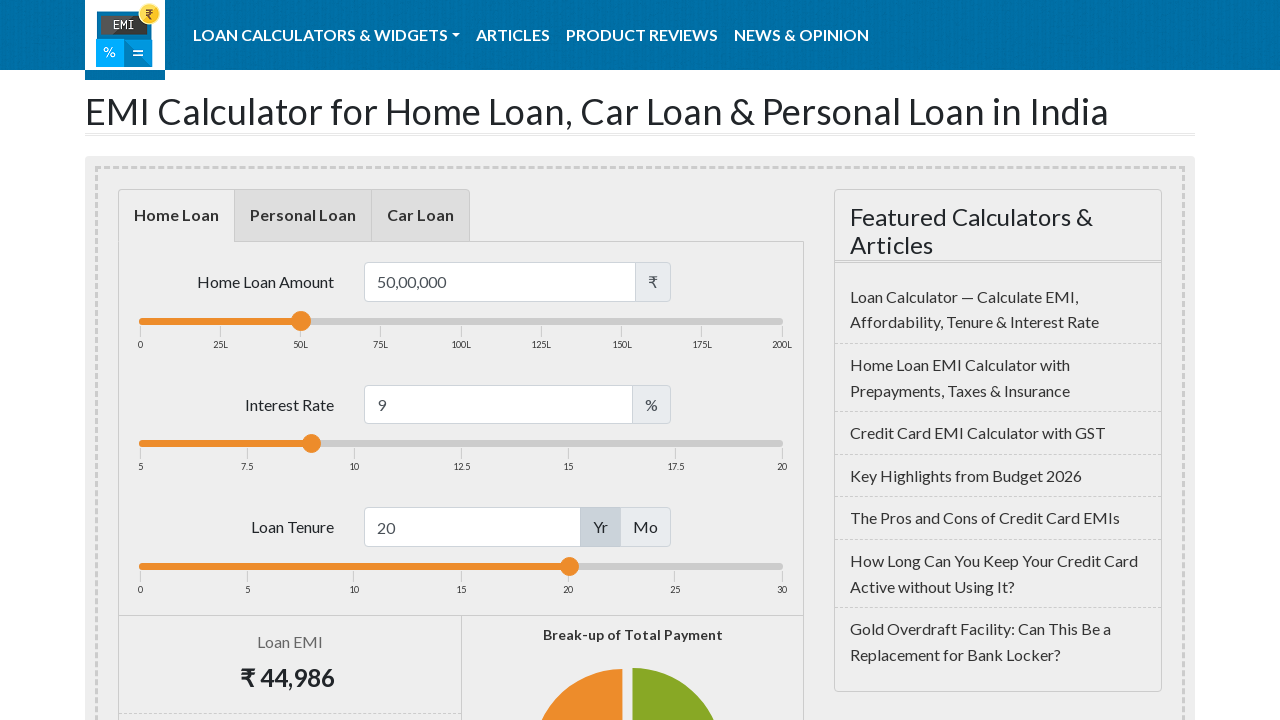

Waited for EMI calculator to load - loan amount slider visible
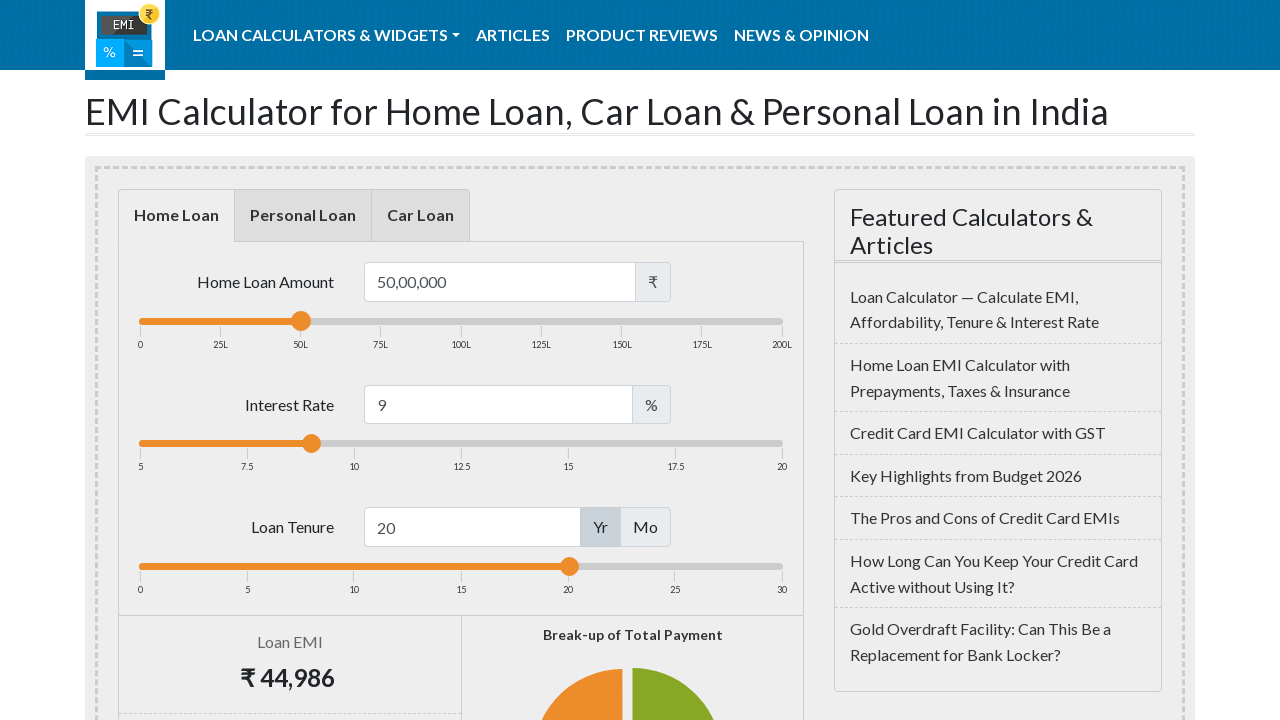

Located loan amount slider element
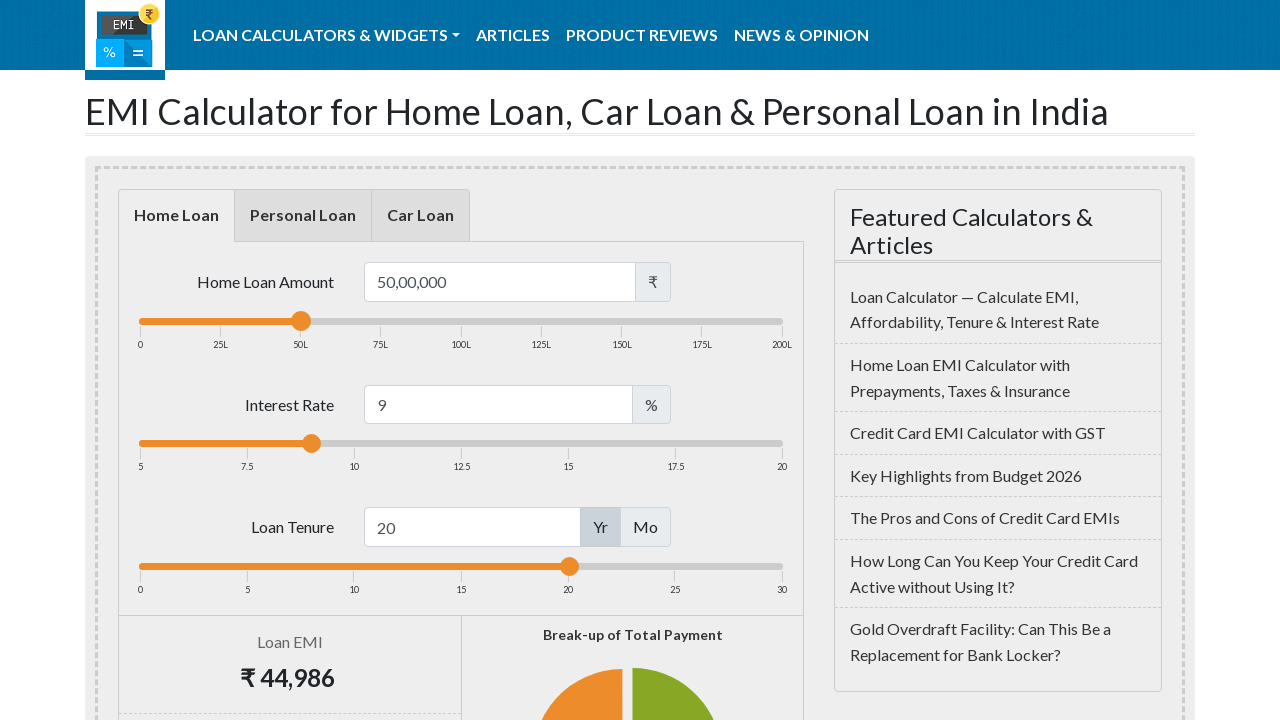

Located interest rate slider element
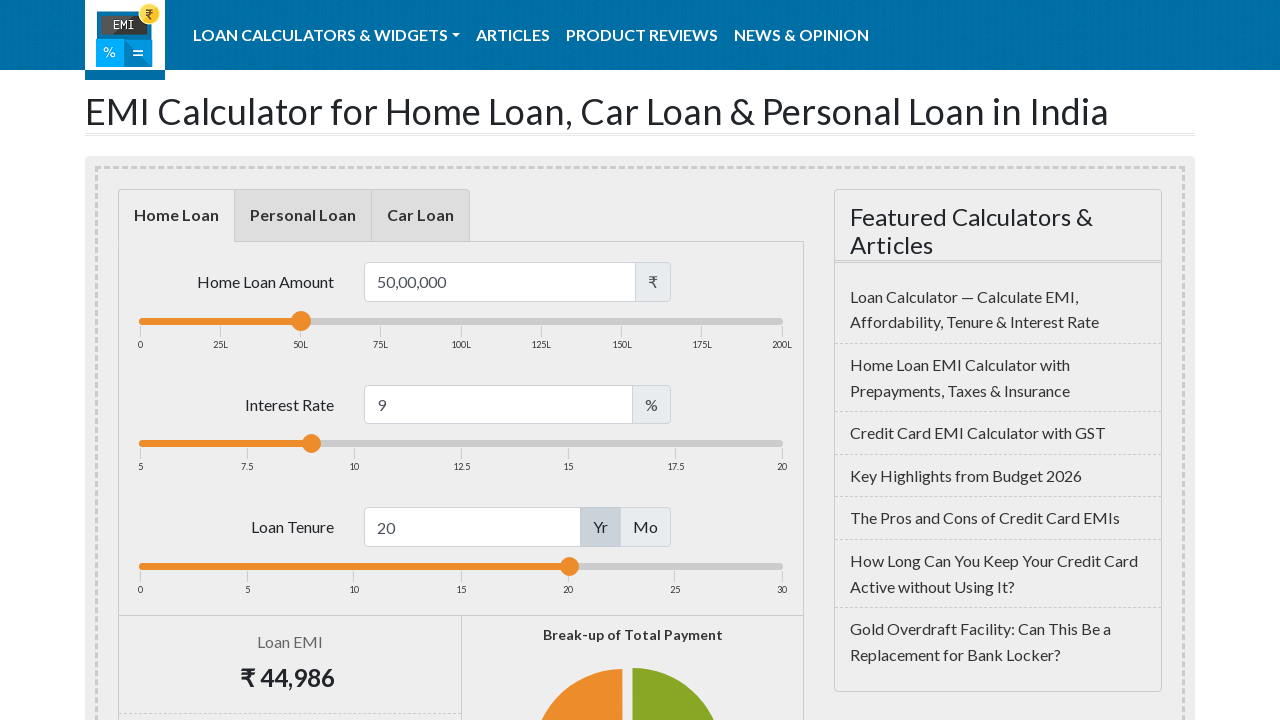

Located loan tenure slider element
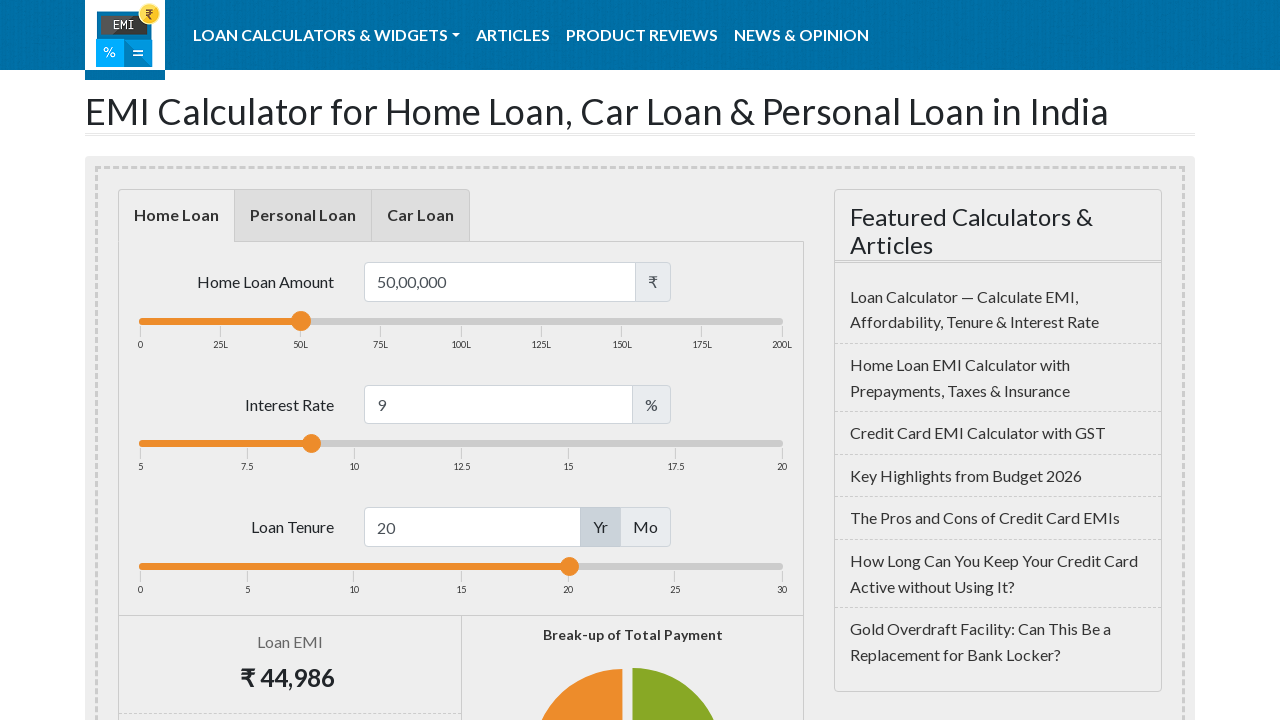

Moved mouse to loan amount slider position at (301, 321)
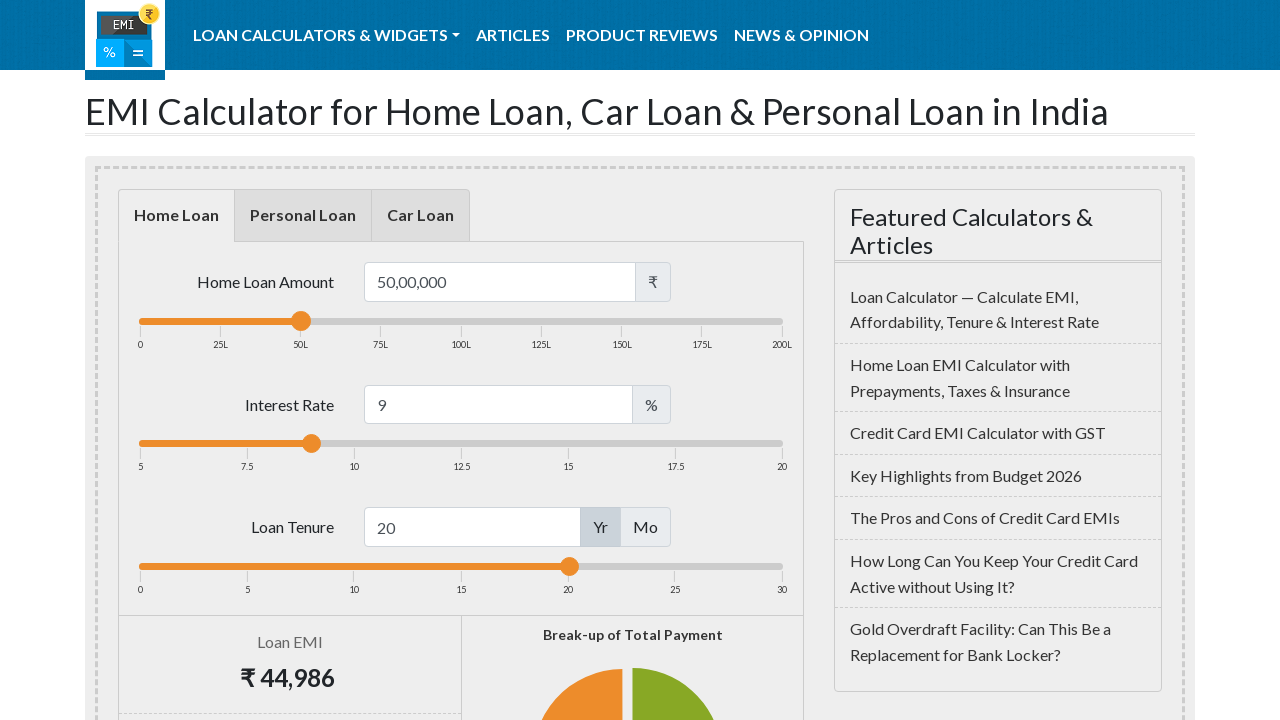

Pressed mouse button down on loan amount slider at (301, 321)
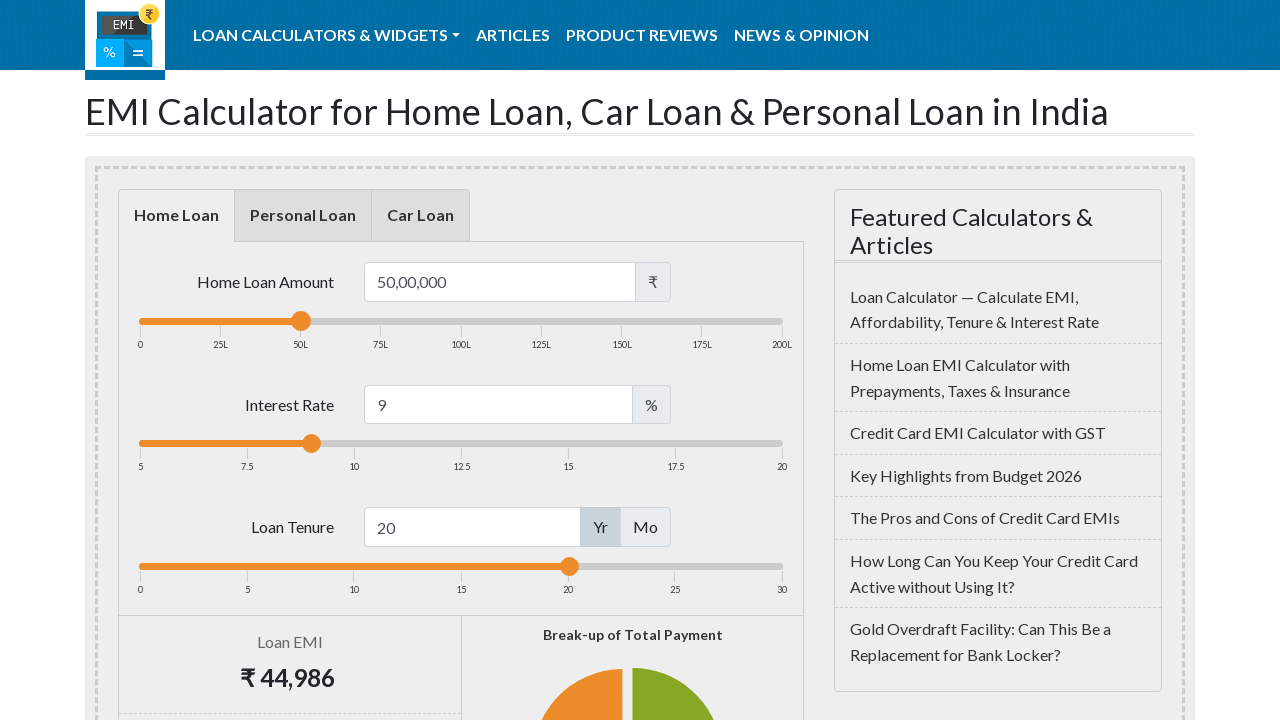

Dragged loan amount slider 83 pixels to the right at (384, 321)
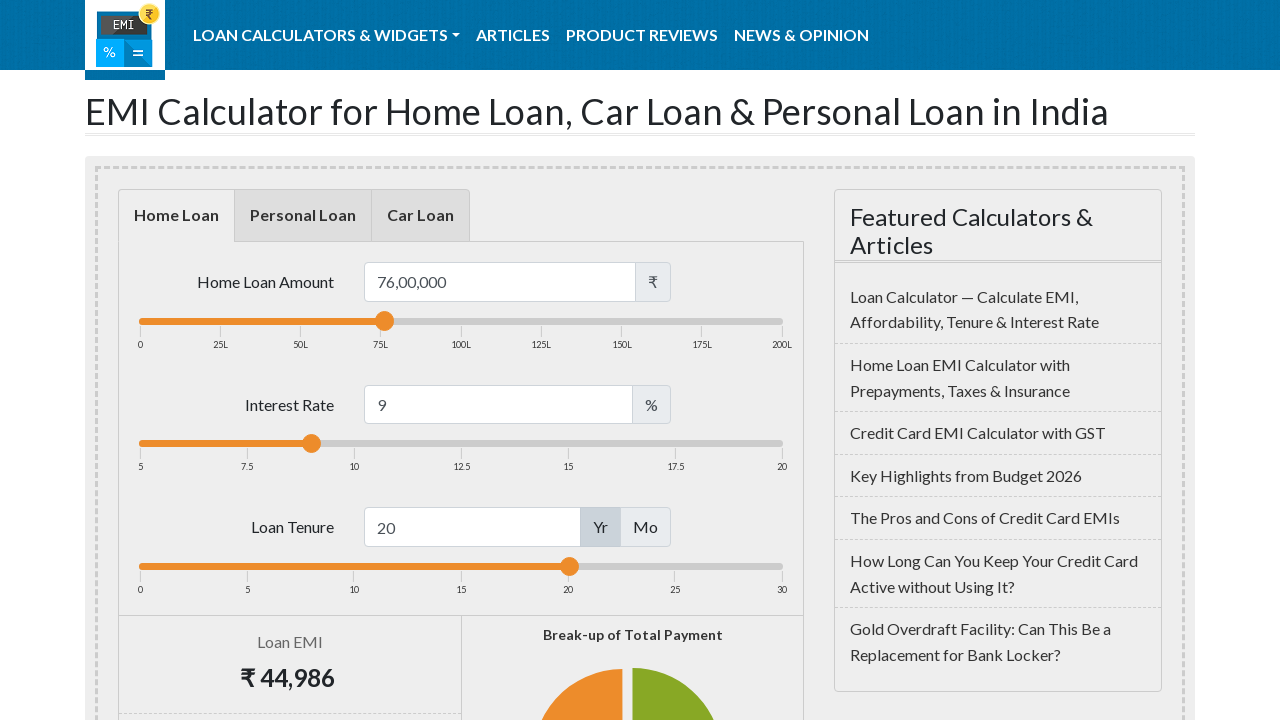

Released mouse button - loan amount slider adjusted at (384, 321)
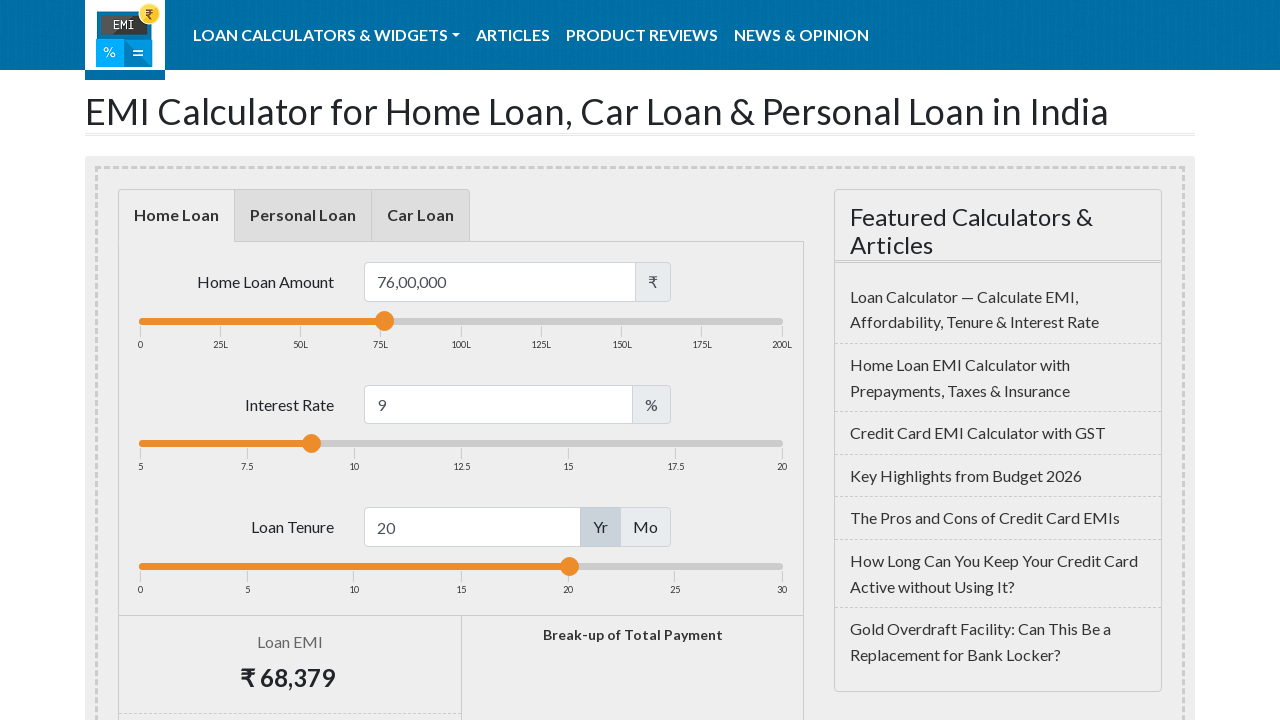

Moved mouse to interest rate slider position at (312, 444)
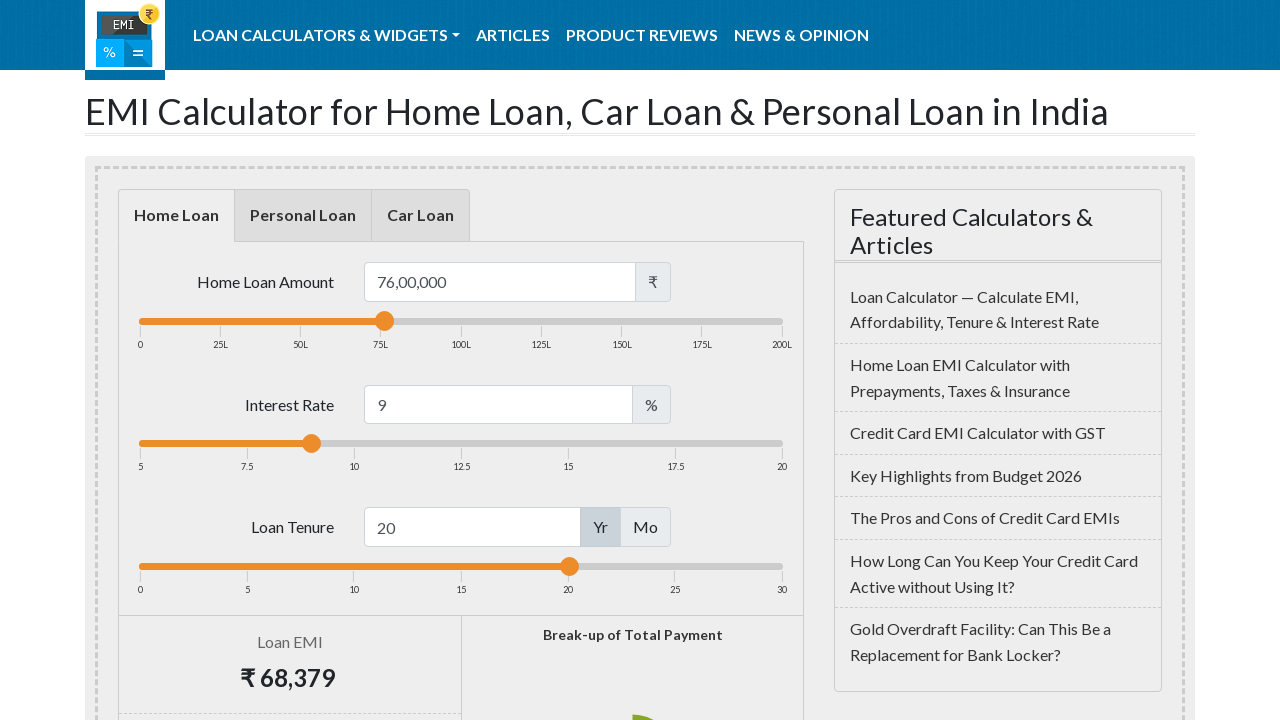

Pressed mouse button down on interest rate slider at (312, 444)
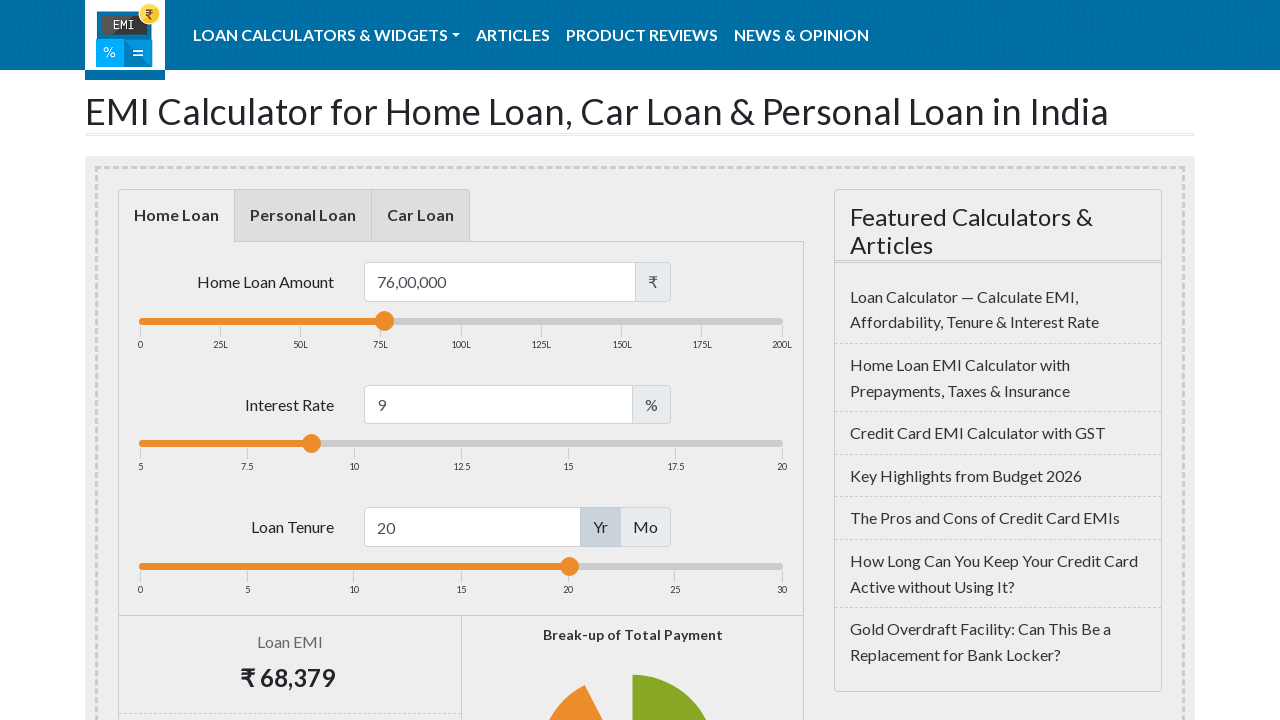

Dragged interest rate slider 88 pixels to the right at (400, 444)
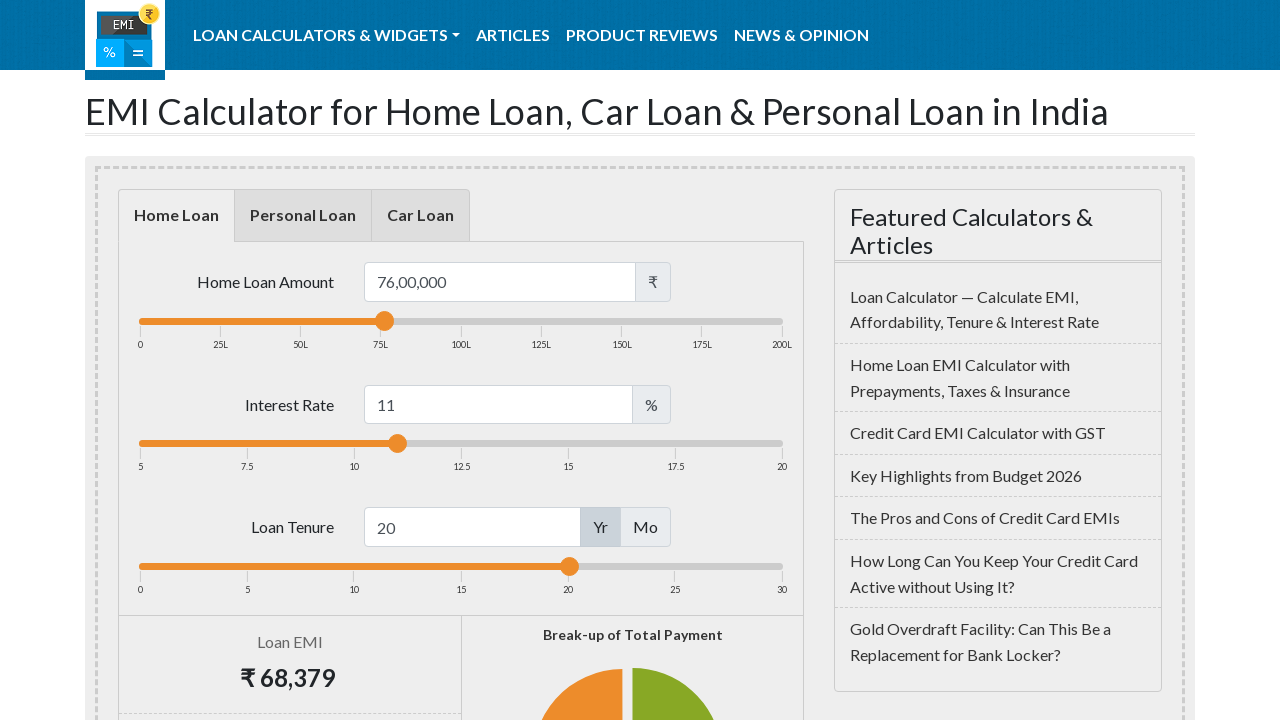

Released mouse button - interest rate slider adjusted at (400, 444)
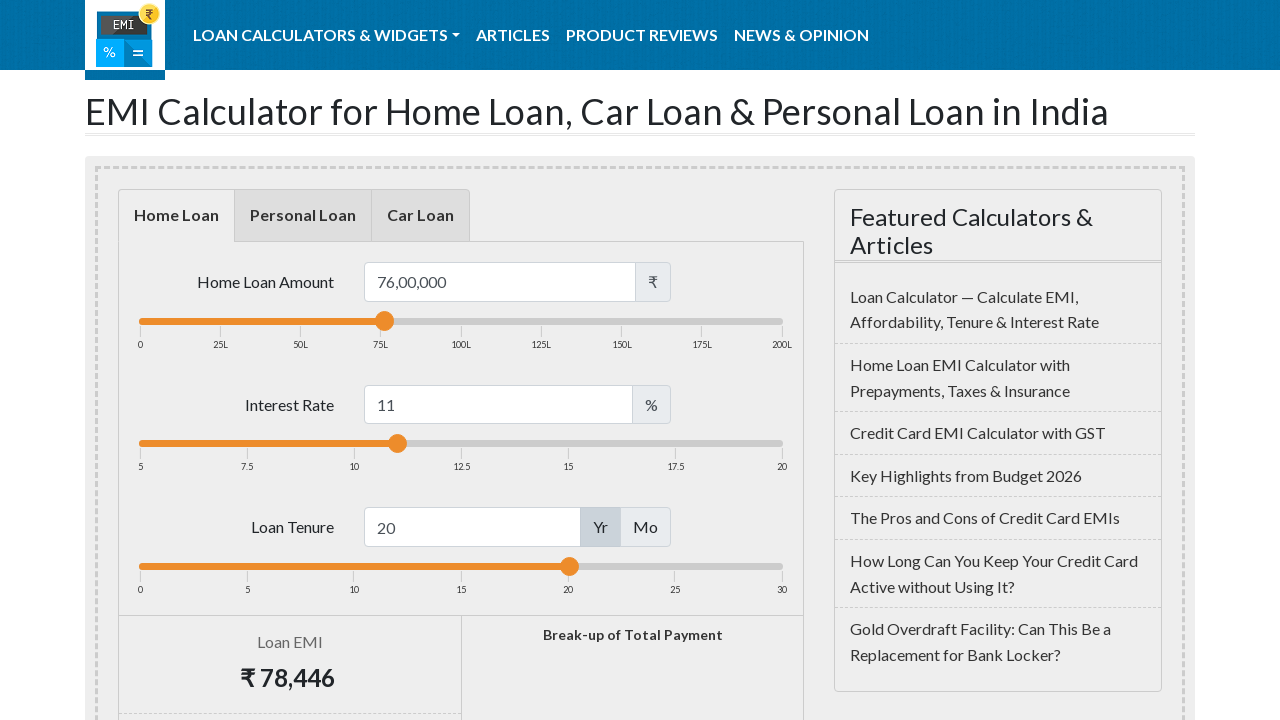

Moved mouse to loan tenure slider position at (569, 566)
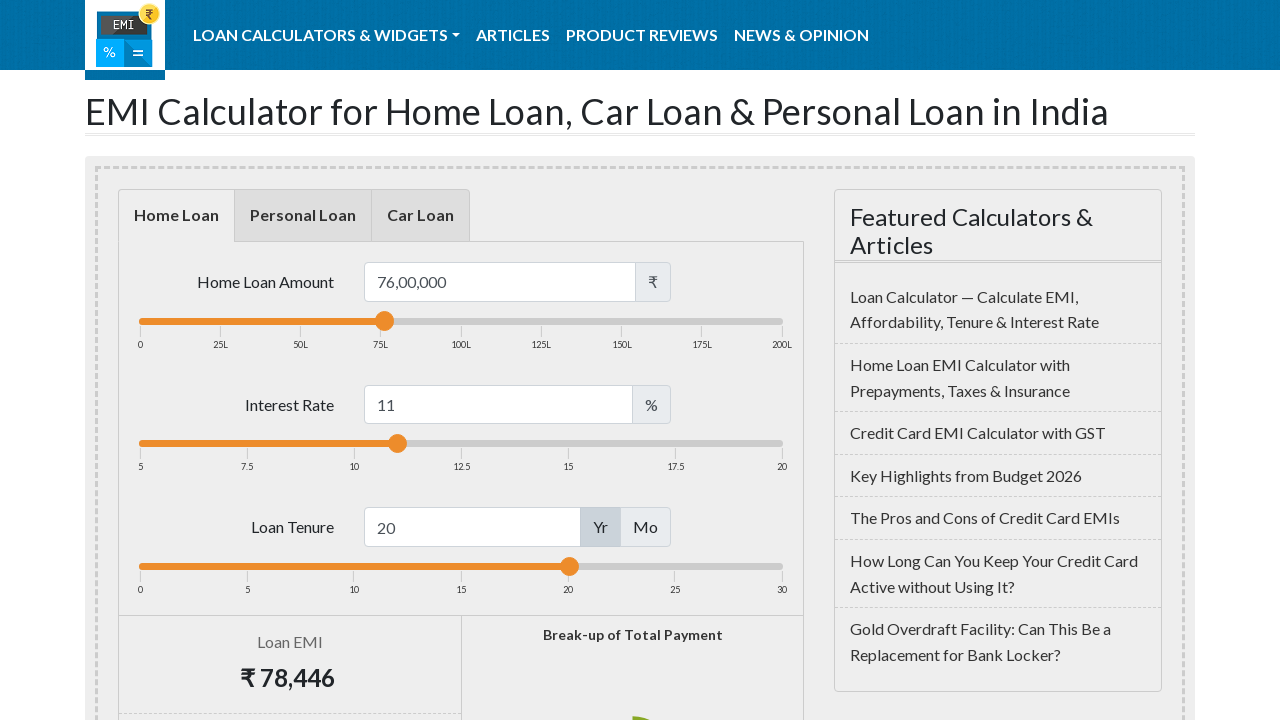

Pressed mouse button down on loan tenure slider at (569, 566)
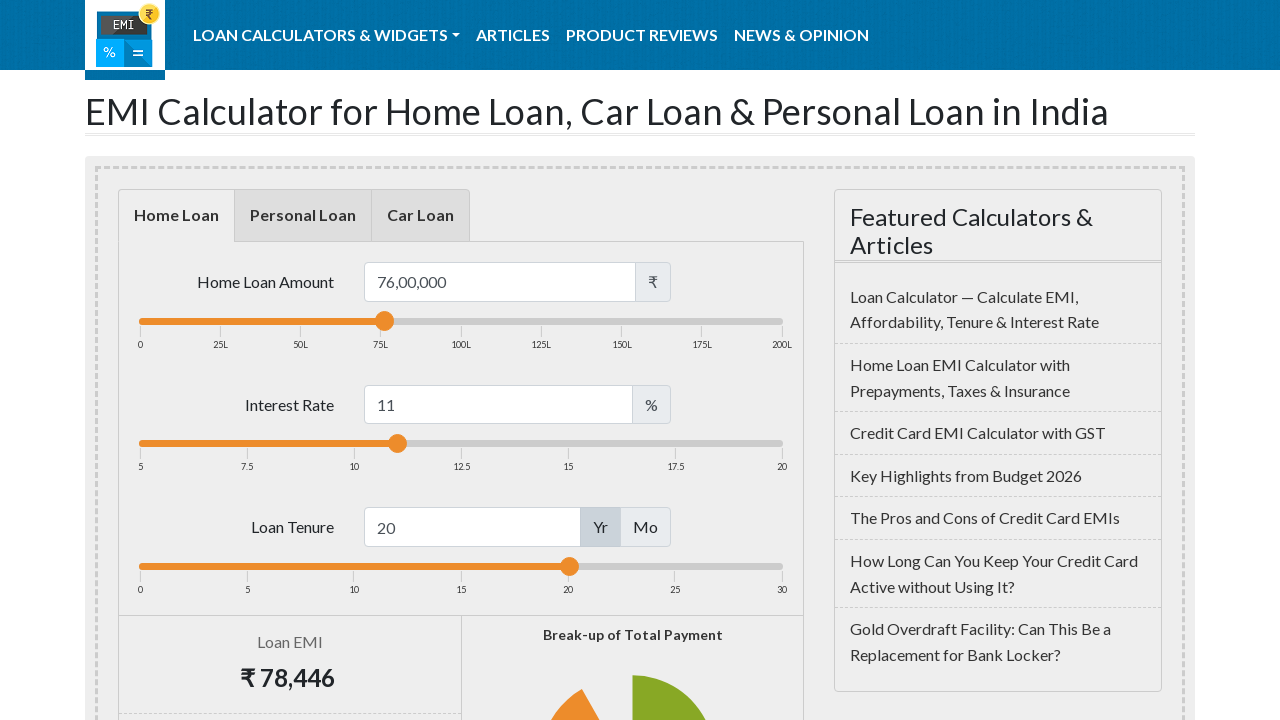

Dragged loan tenure slider 112 pixels to the left at (457, 566)
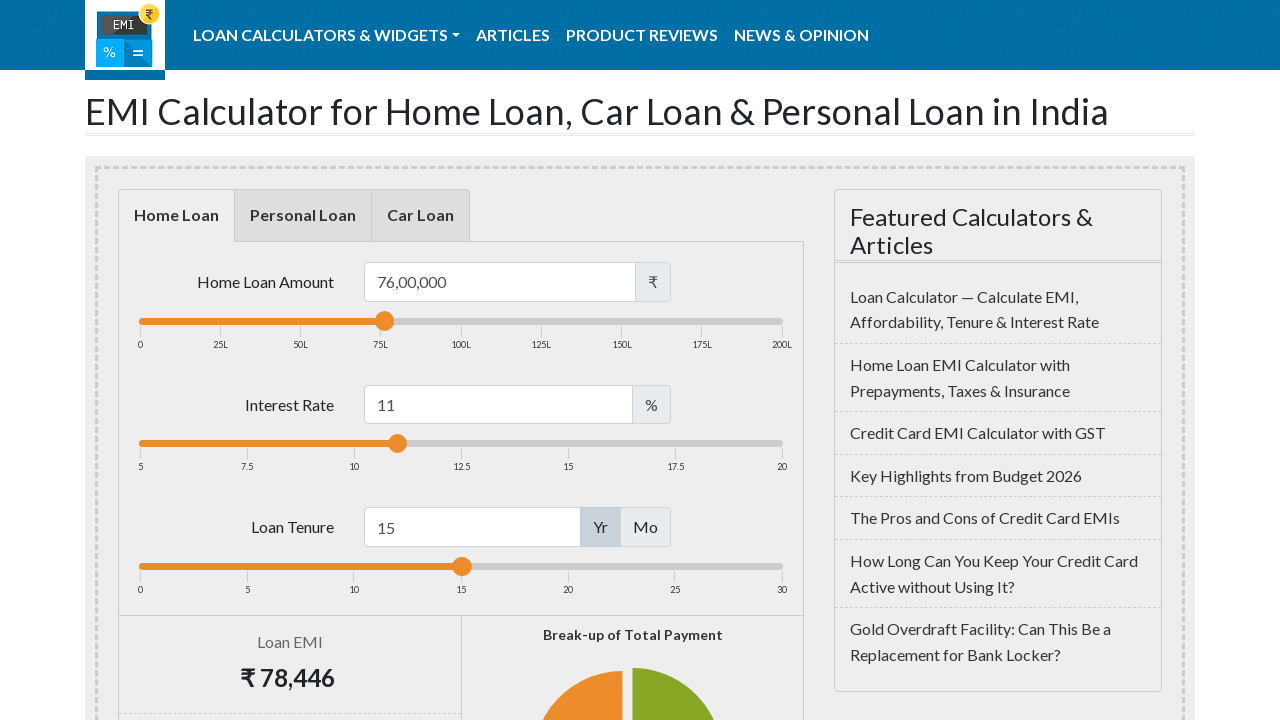

Released mouse button - loan tenure slider adjusted at (457, 566)
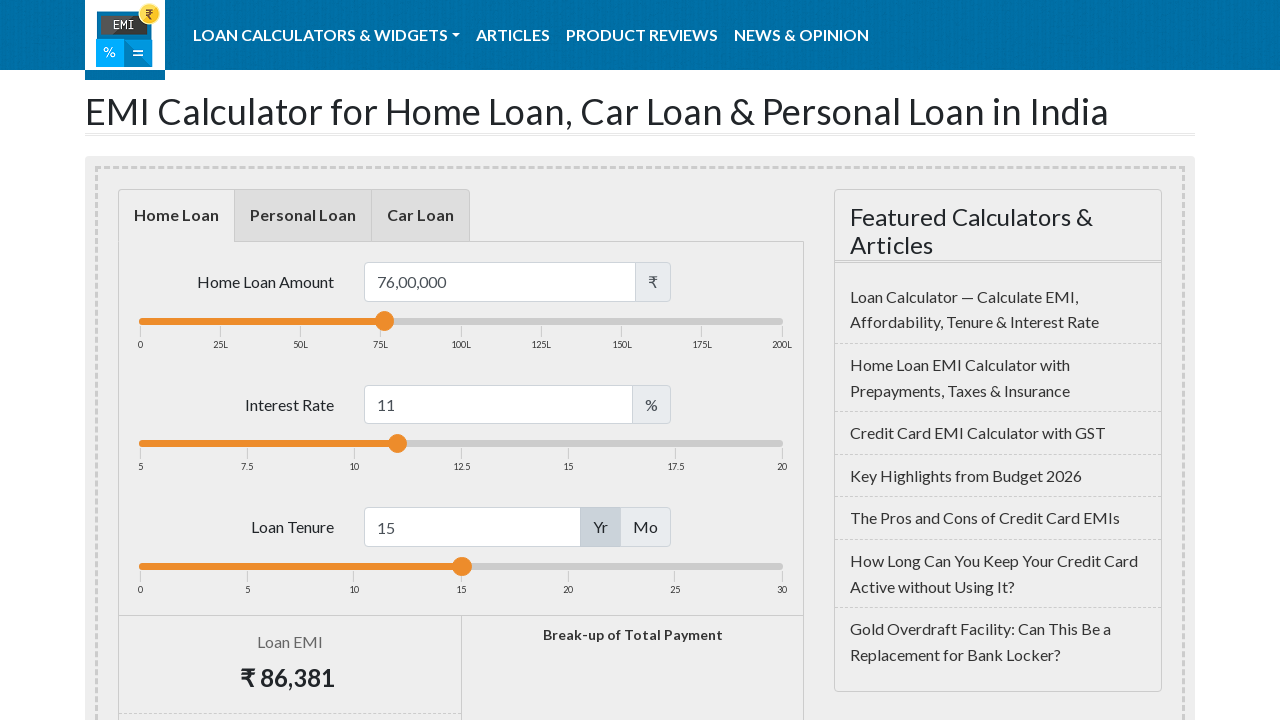

Waited for calculated EMI amount to be displayed
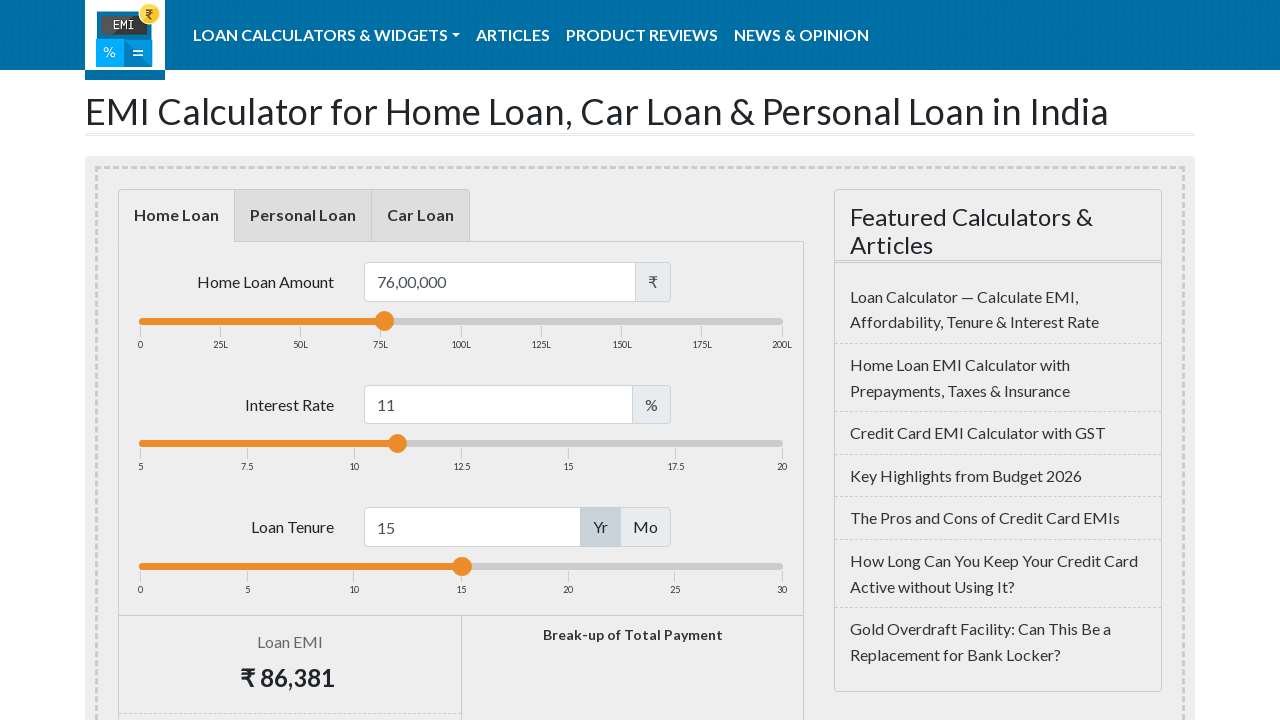

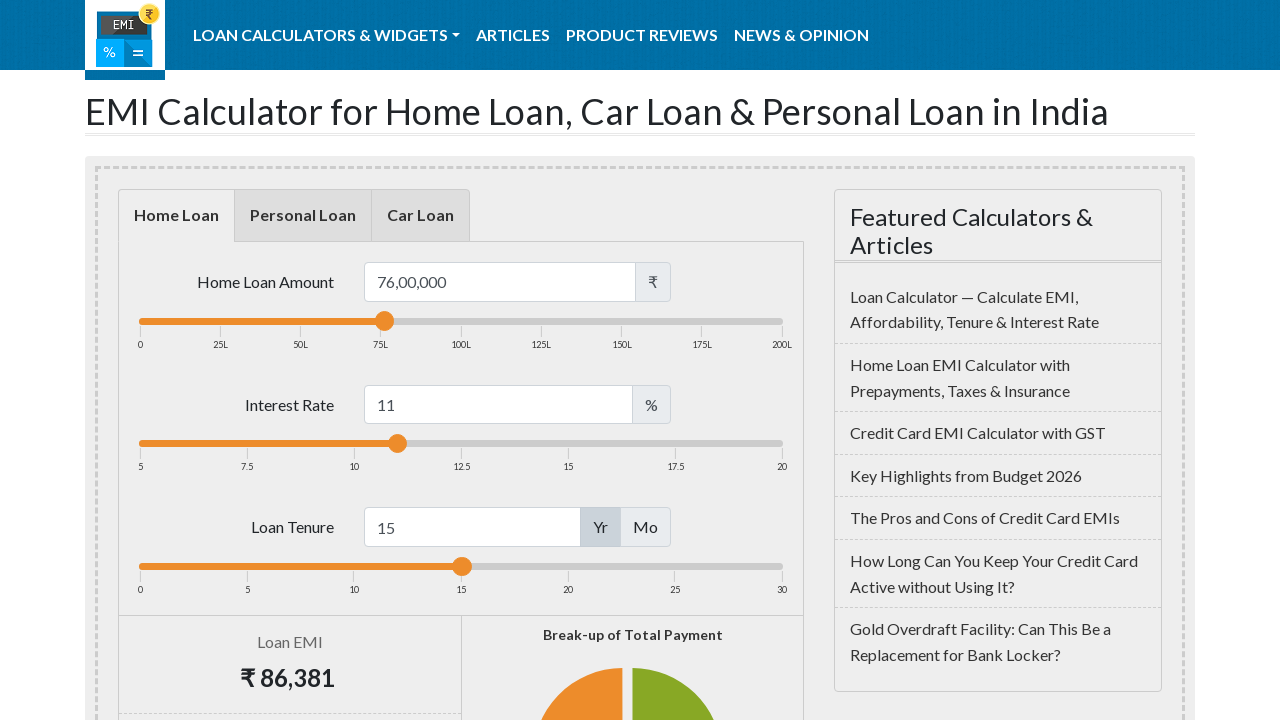